Tests that the target web page can be opened and verifies the page title contains "The Internet"

Starting URL: http://the-internet.herokuapp.com/challenging_dom

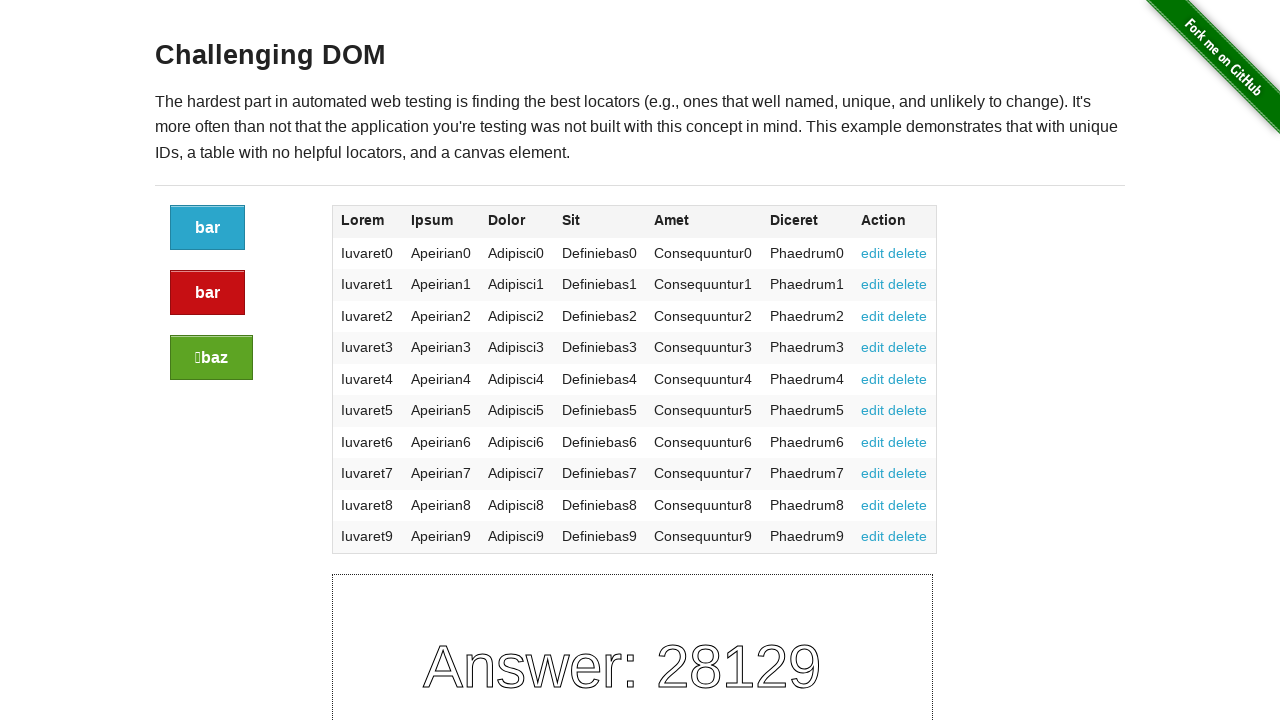

Navigated to the target page at http://the-internet.herokuapp.com/challenging_dom
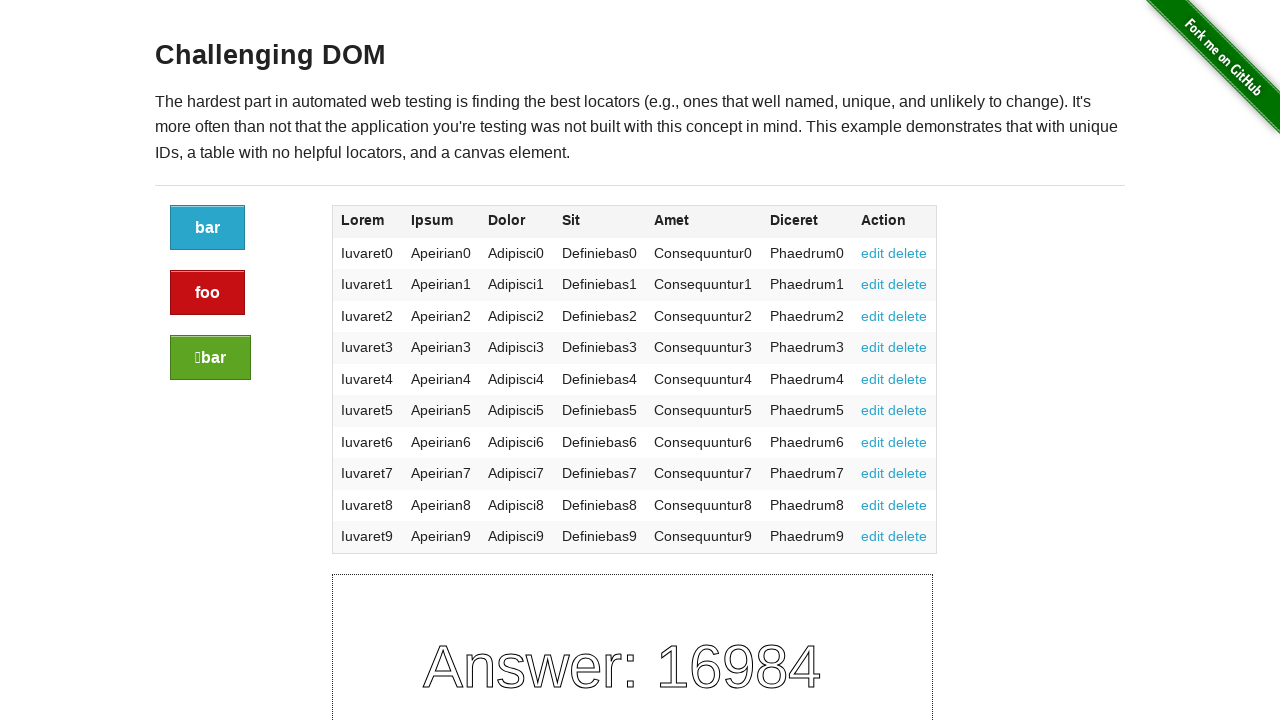

Verified page title contains 'The Internet'
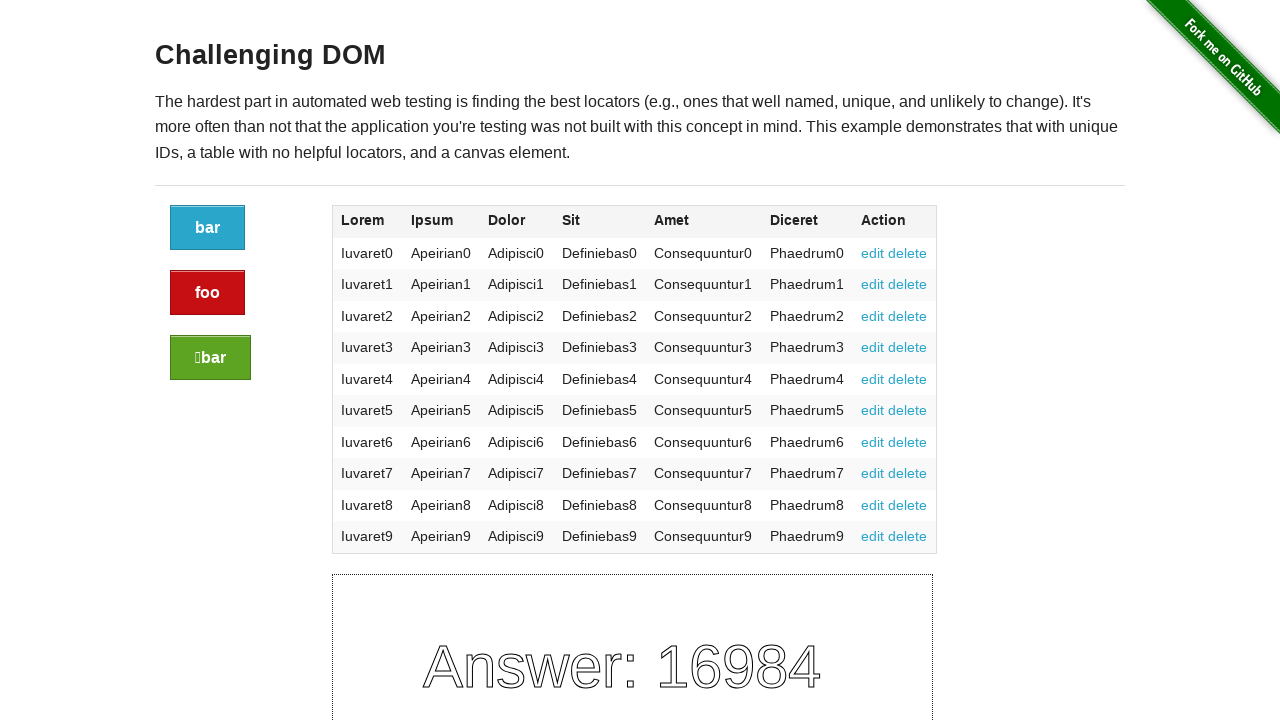

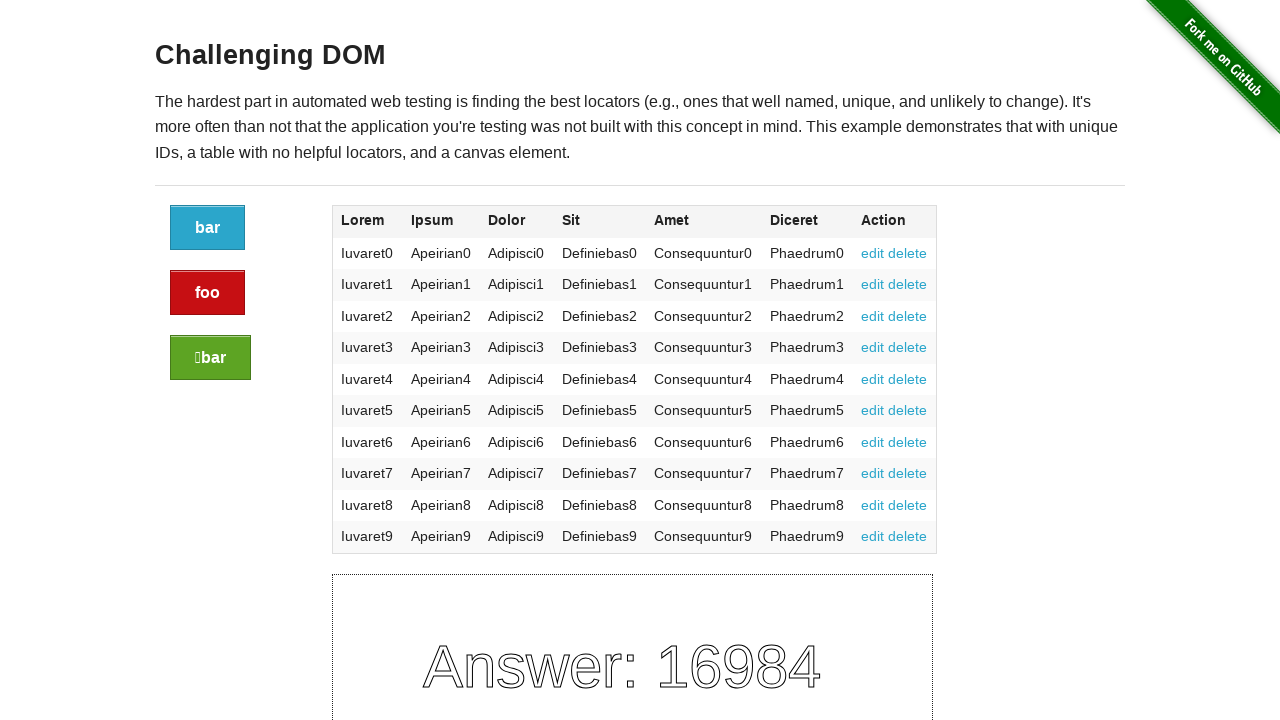